Tests alternative page refresh method using history.go(0) by typing text, refreshing, and verifying input is cleared

Starting URL: https://www.selenium.dev/selenium/web/single_text_input.html

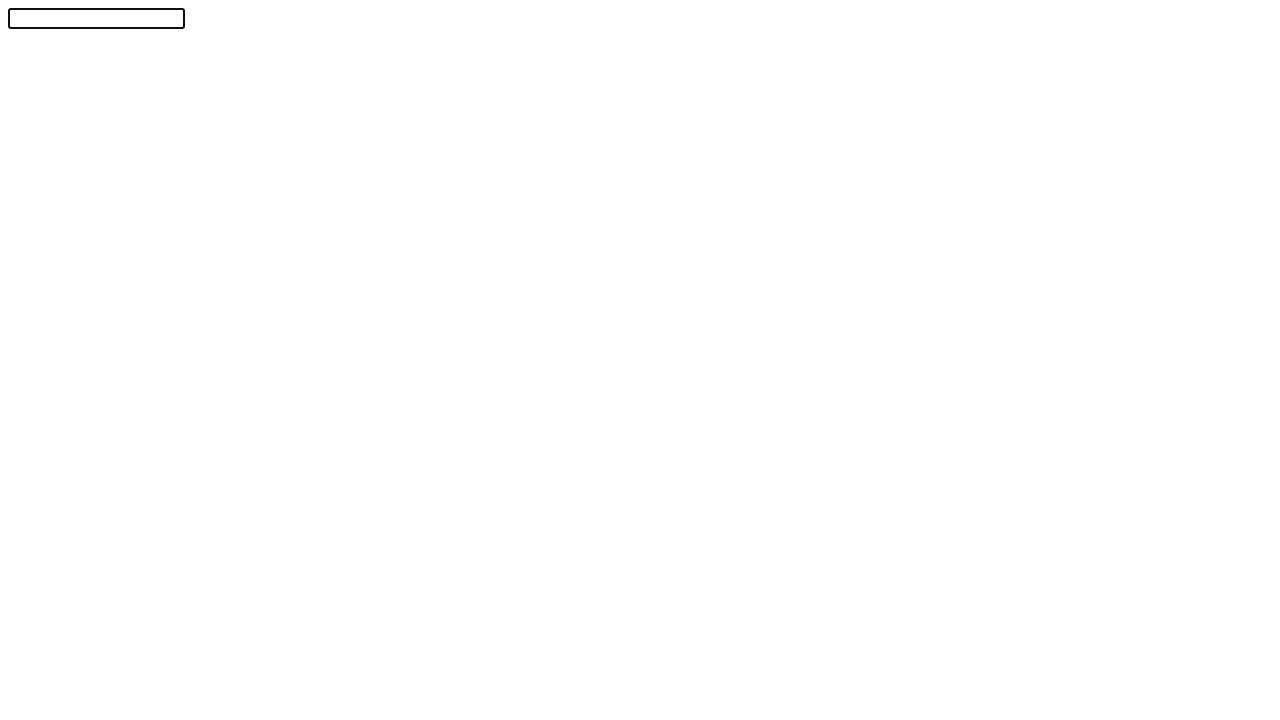

Filled text input field with 'Automation!' on #textInput
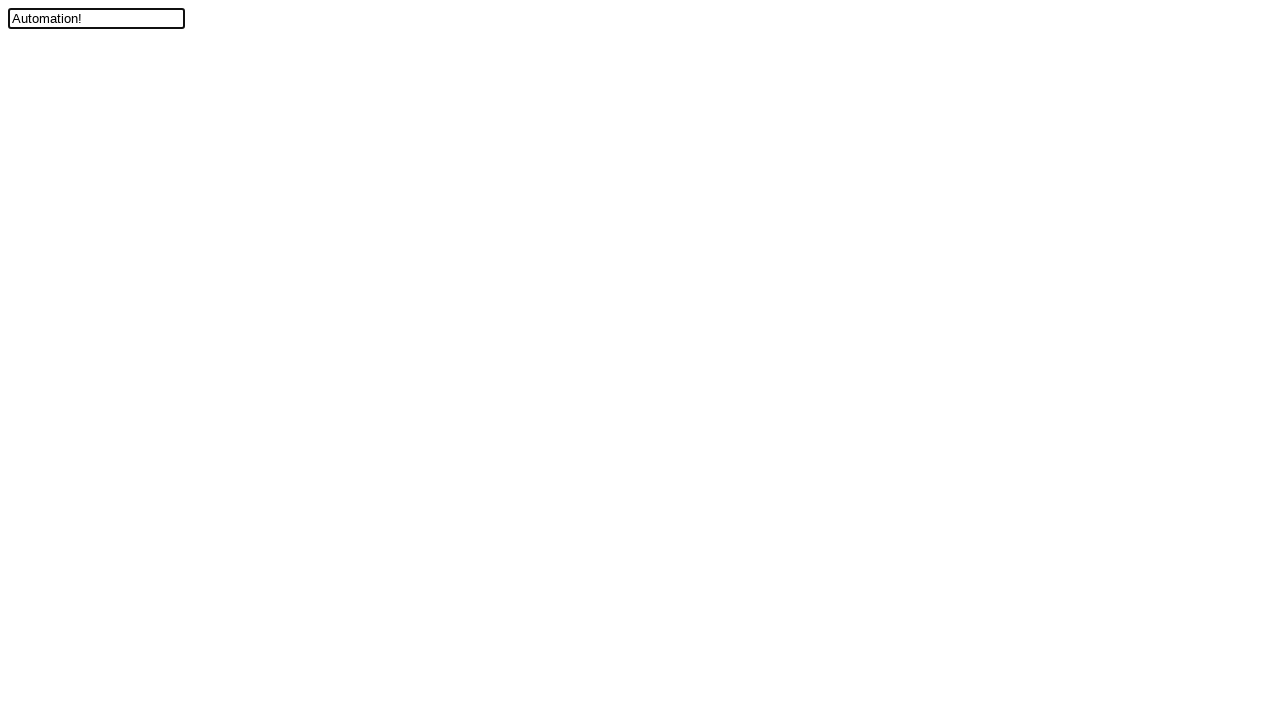

Refreshed page using history.go(0)
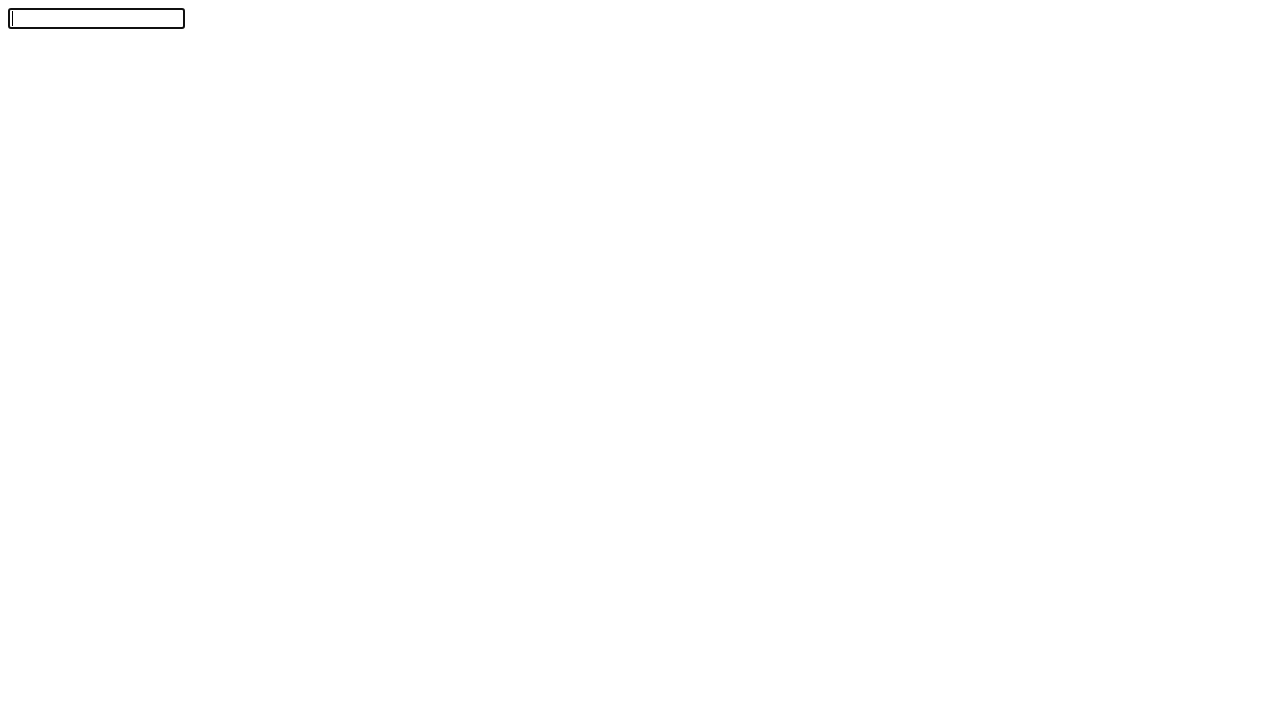

Page reloaded and text input field is present
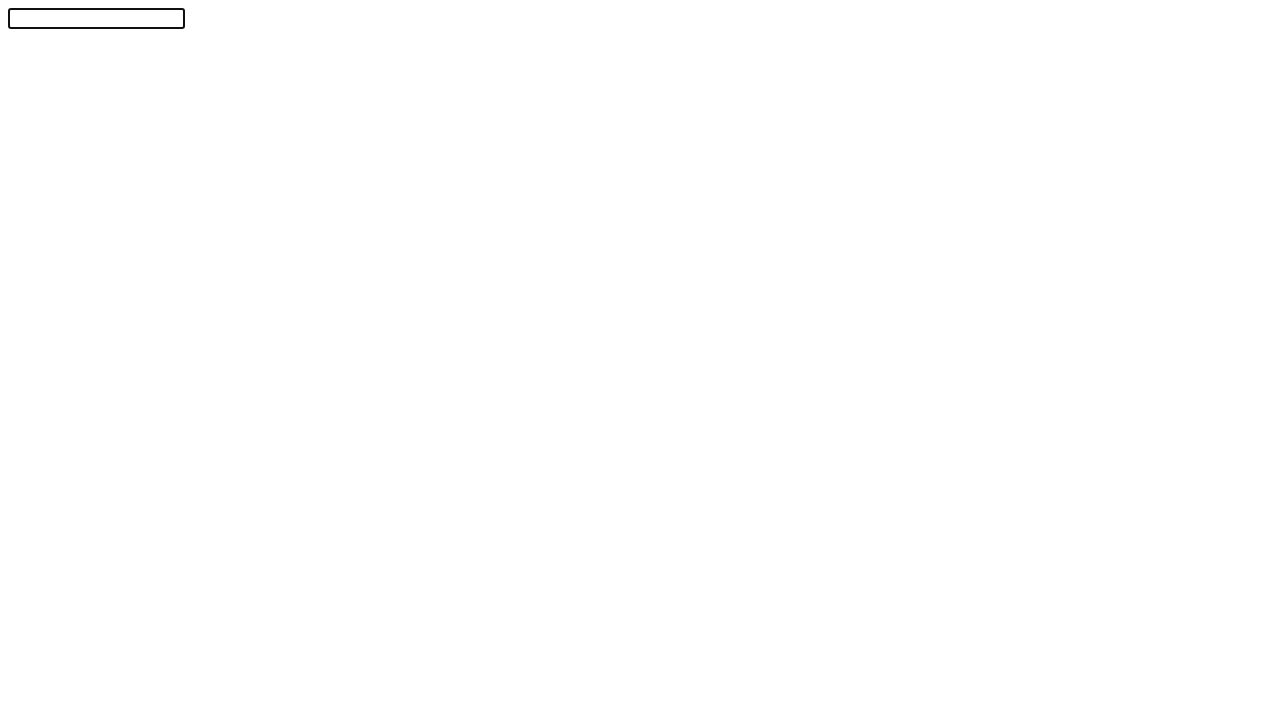

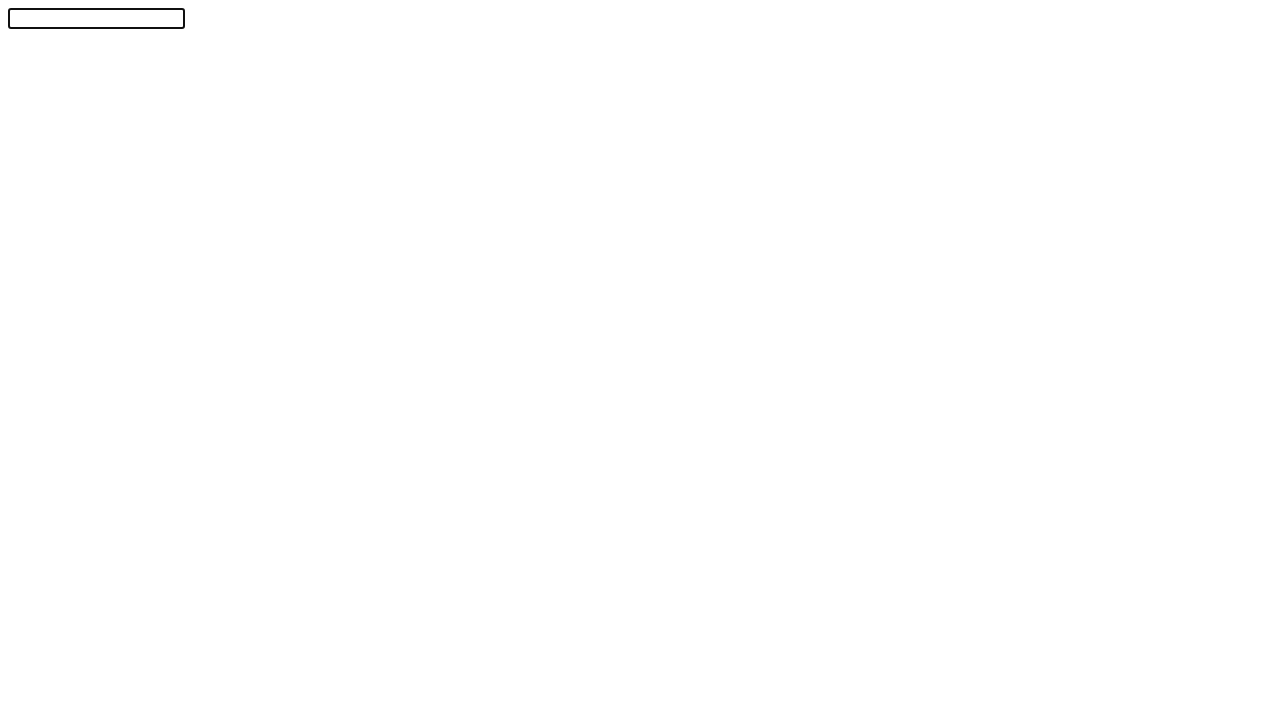